Demonstrates drag and drop action from source element to target element

Starting URL: https://crossbrowsertesting.github.io/drag-and-drop

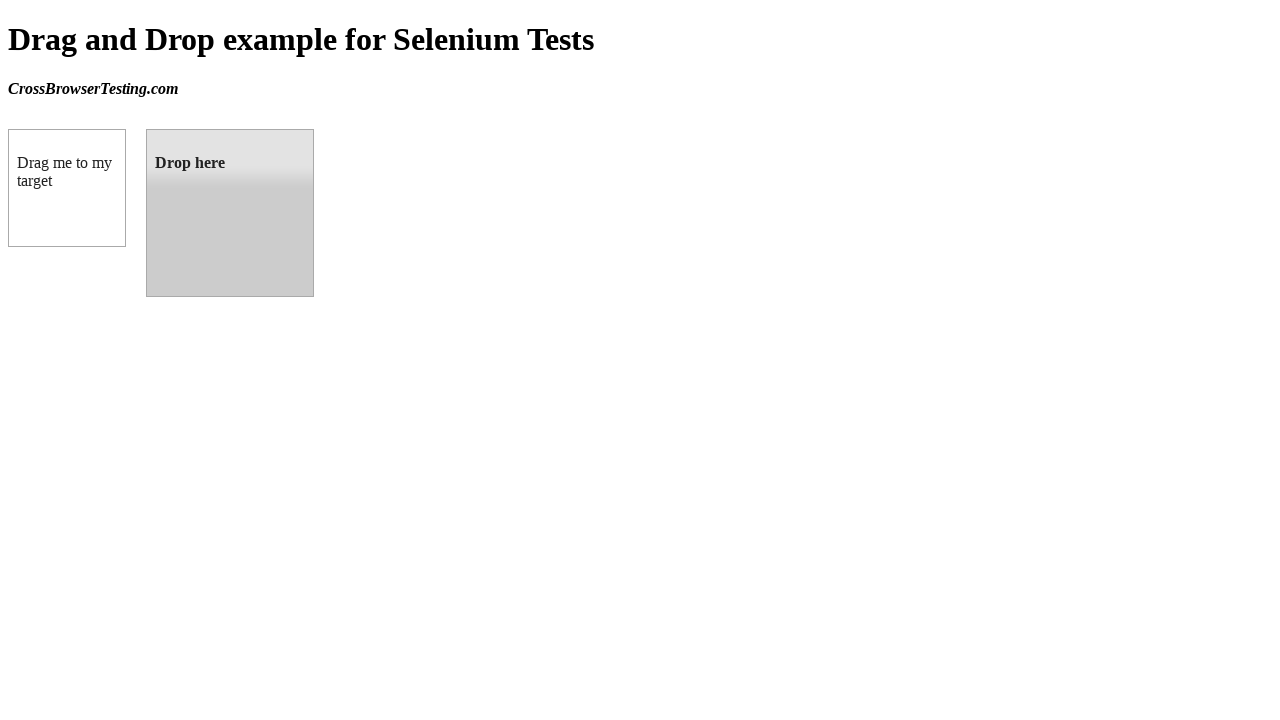

Waited for draggable element to be visible
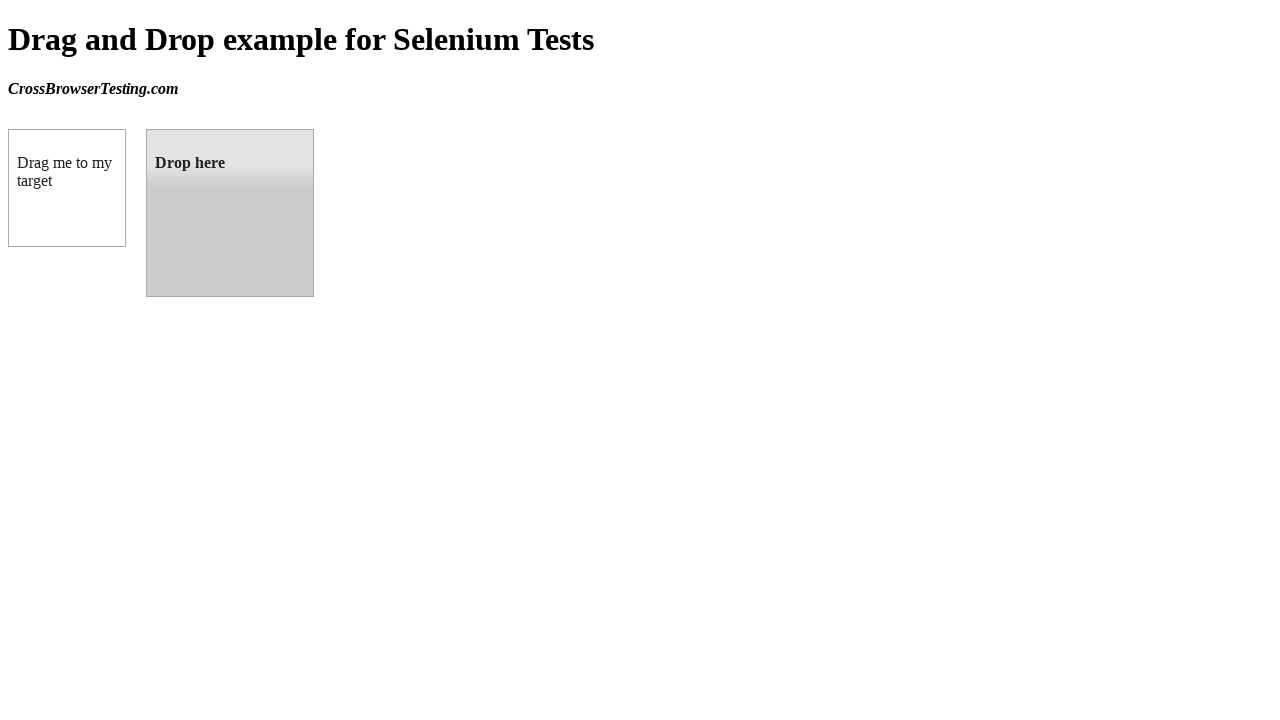

Waited for droppable element to be visible
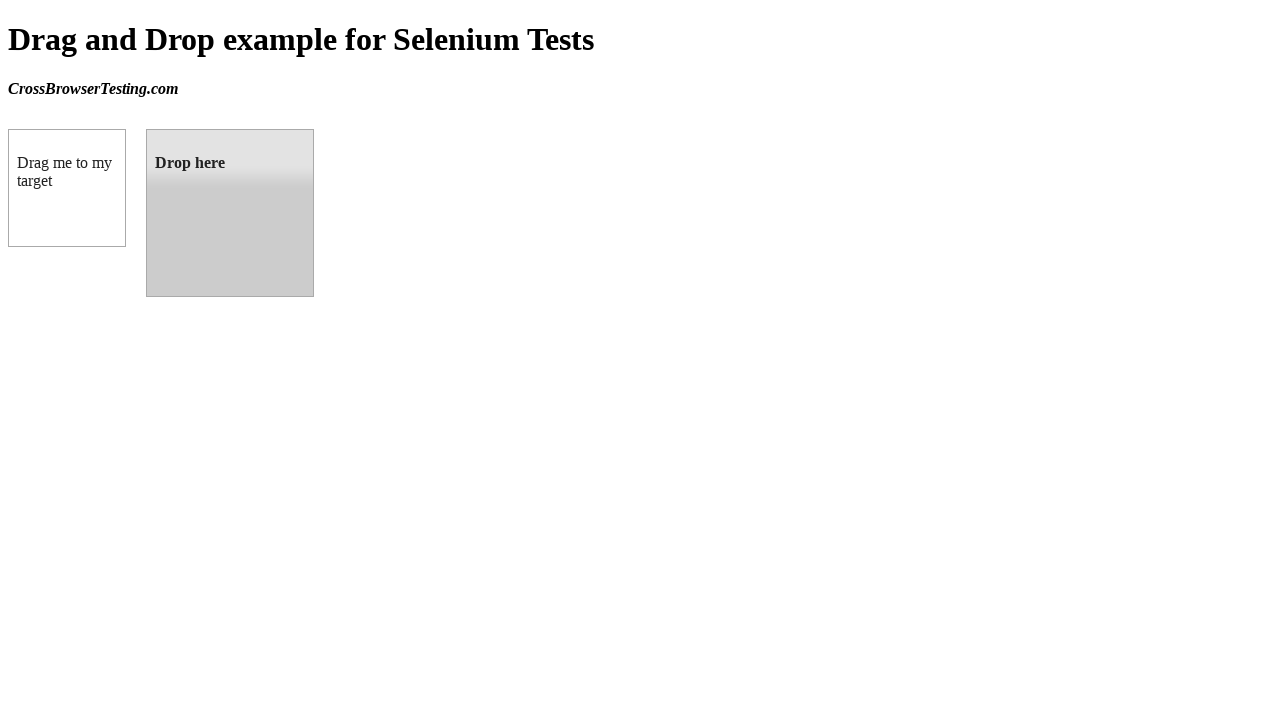

Located draggable source element
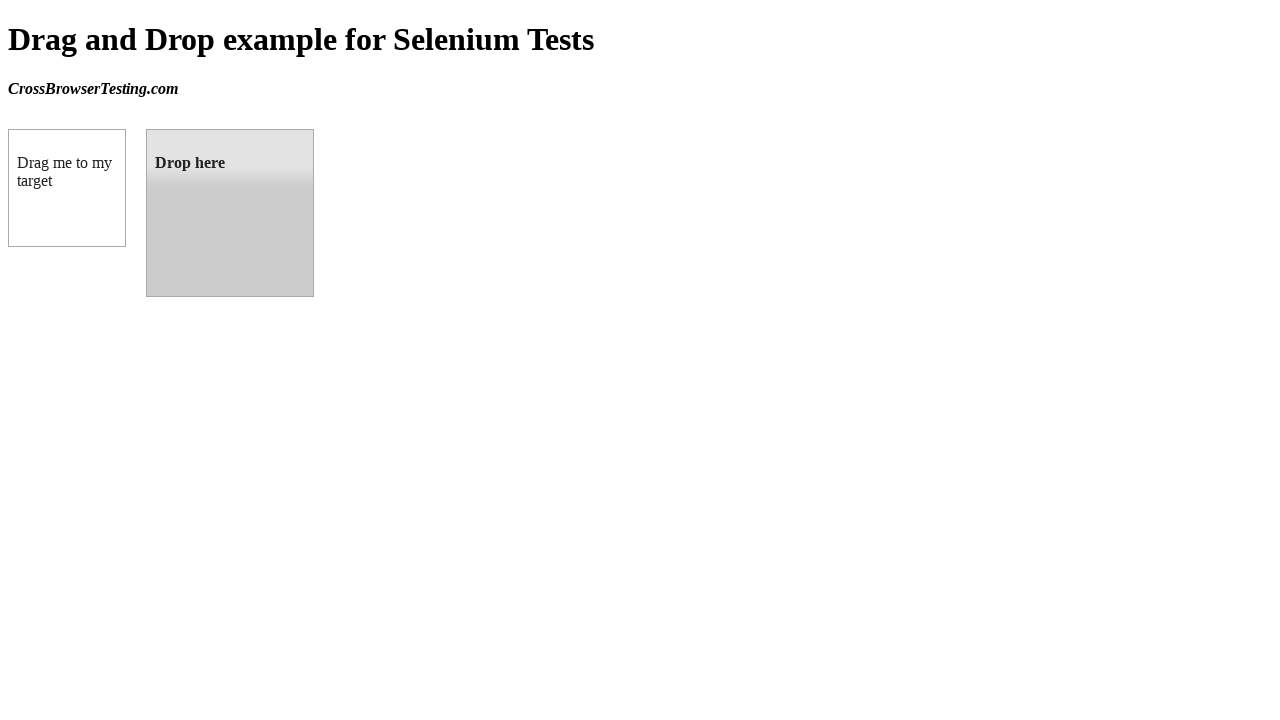

Located droppable target element
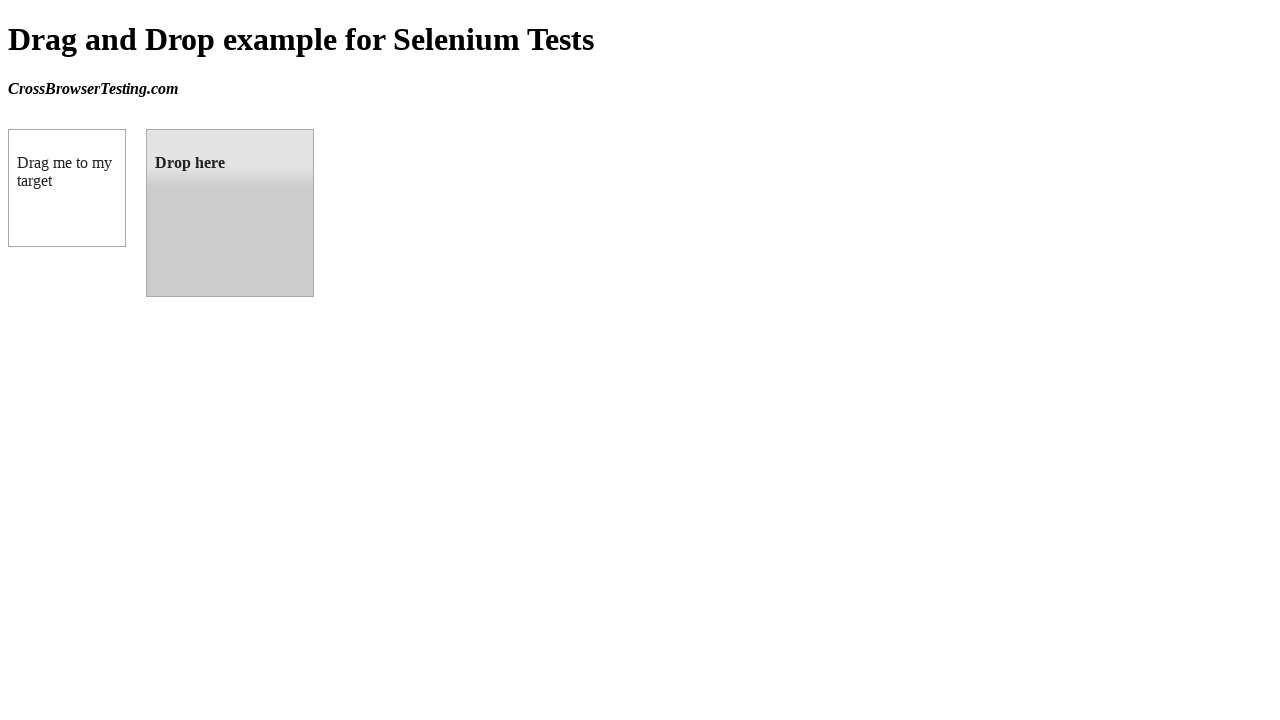

Dragged source element to target element at (230, 213)
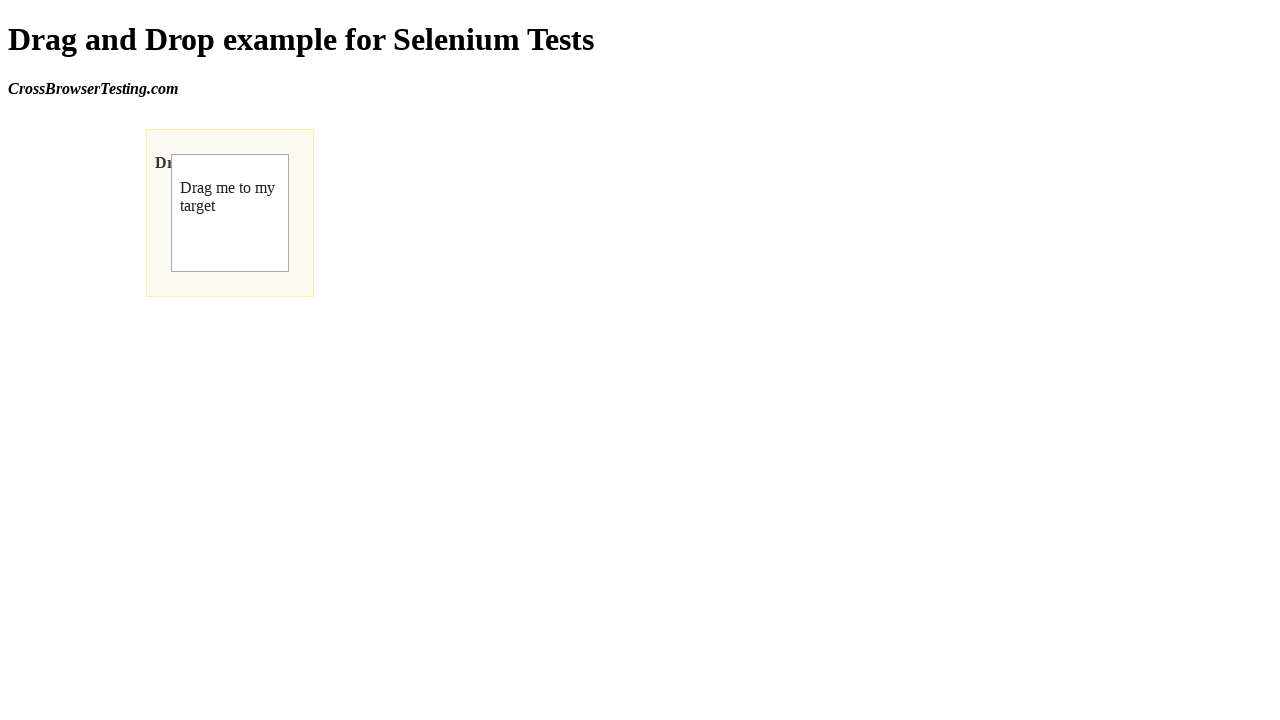

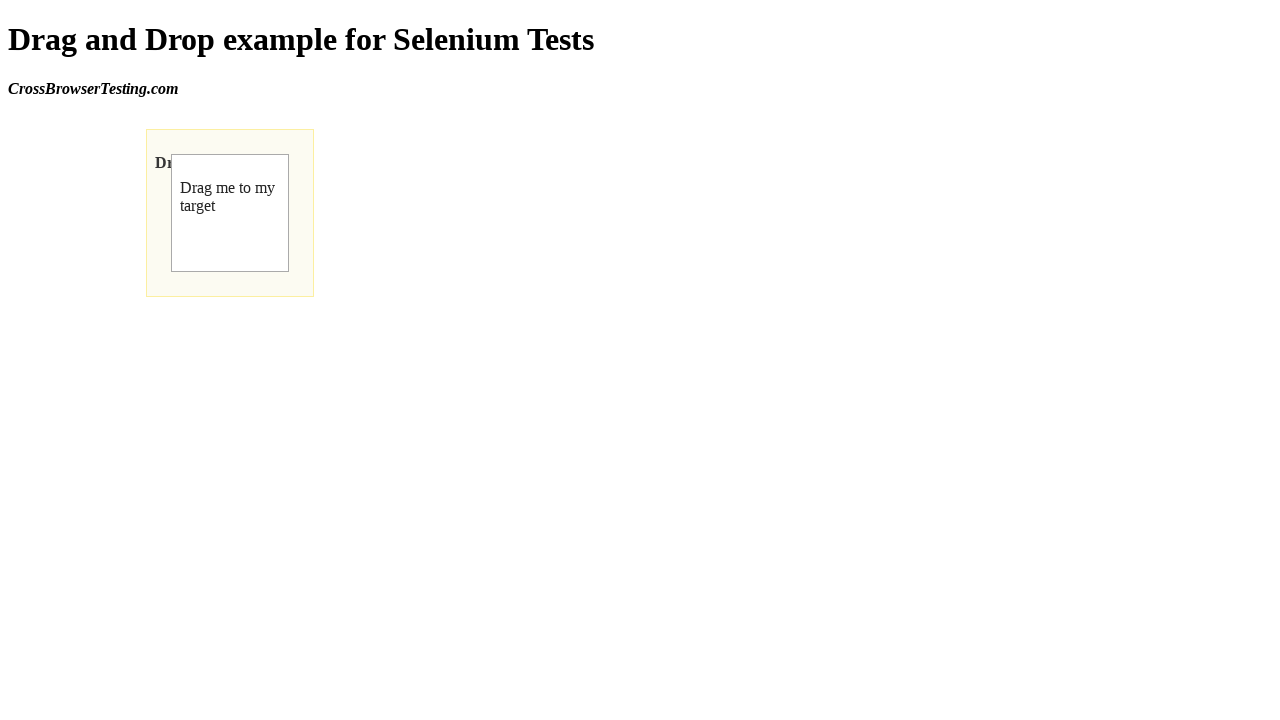